Tests drag and drop functionality by dragging the "Drag me" element and dropping it onto the "Drop here" target area, then verifying the text changes to "Dropped!"

Starting URL: https://demoqa.com/droppable

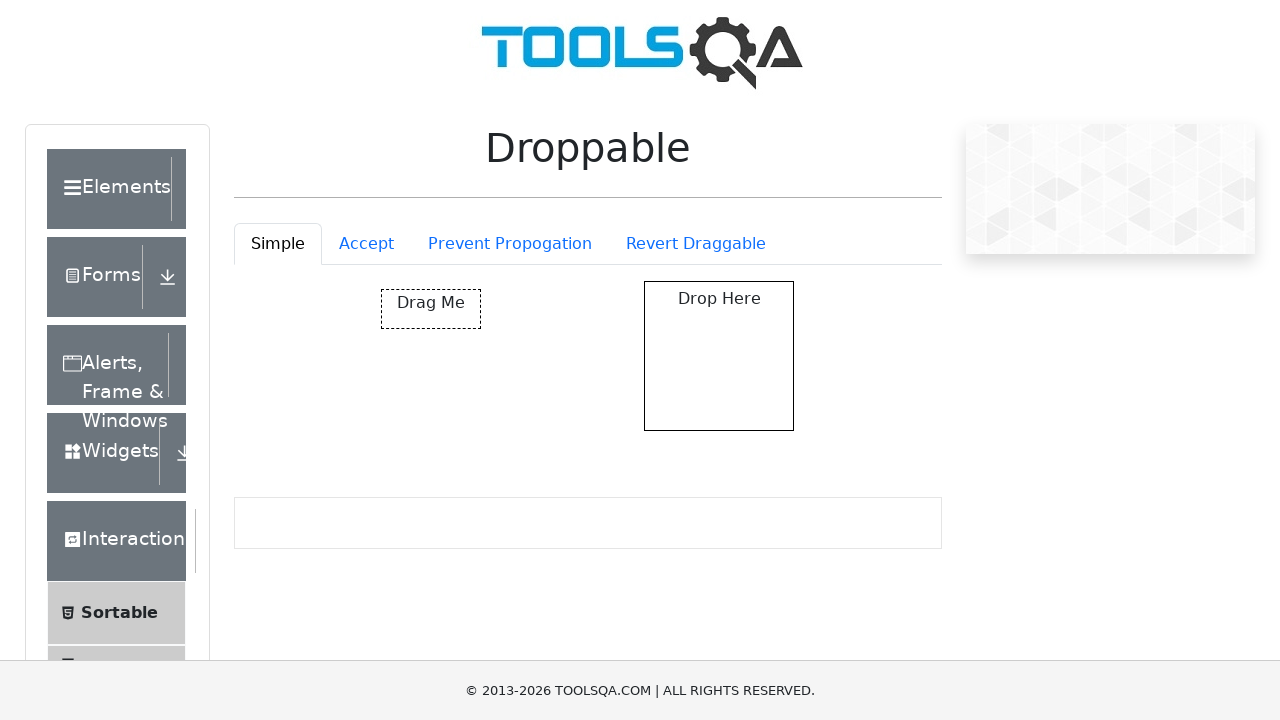

Navigated to droppable demo page
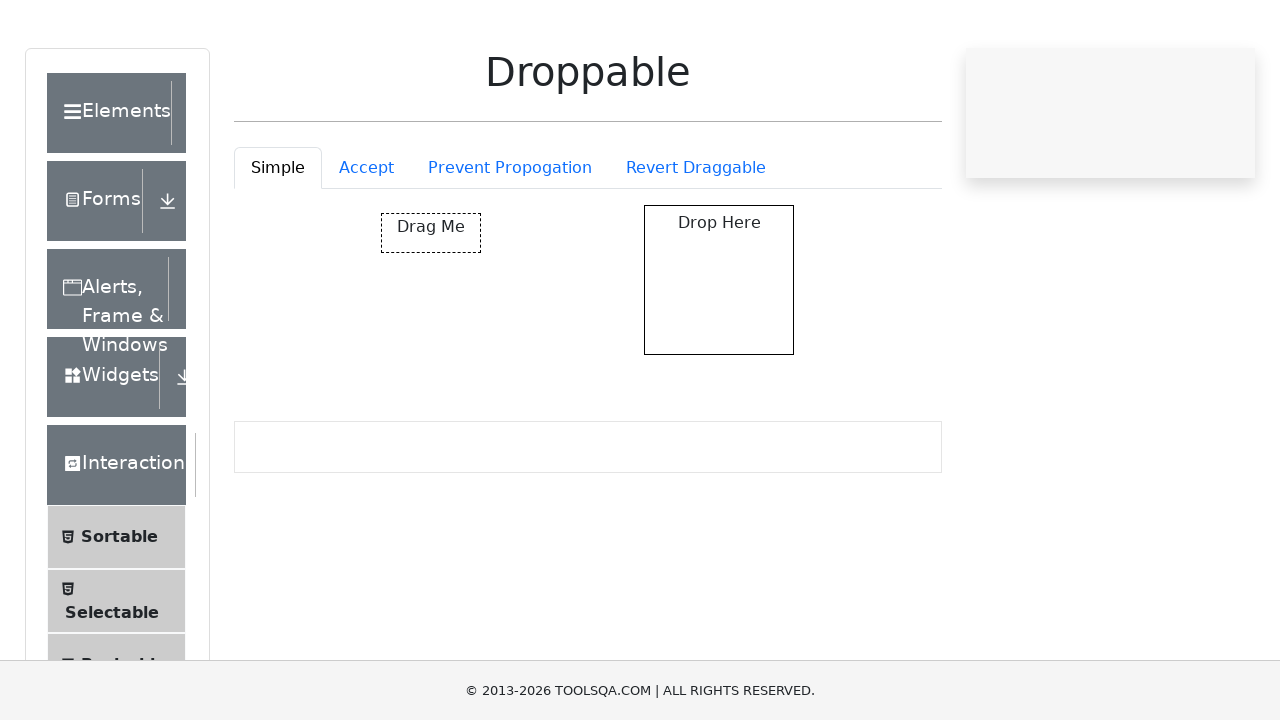

Located the draggable element
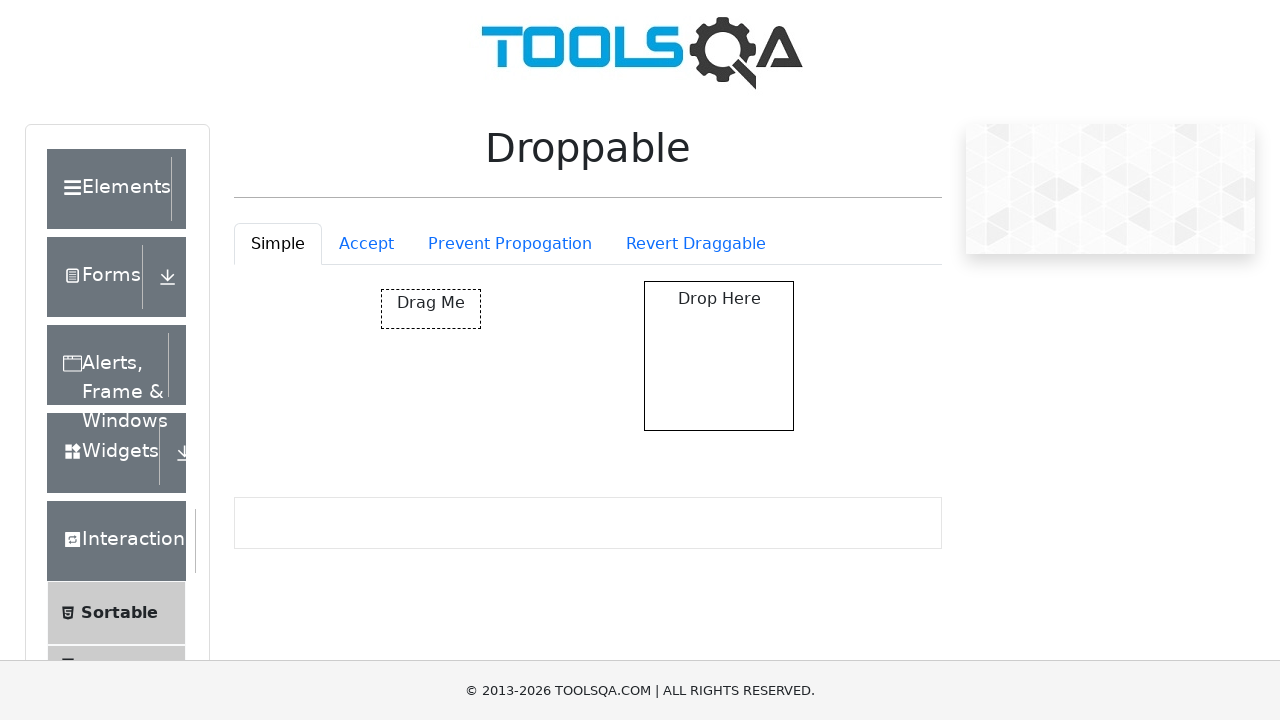

Located the drop target area
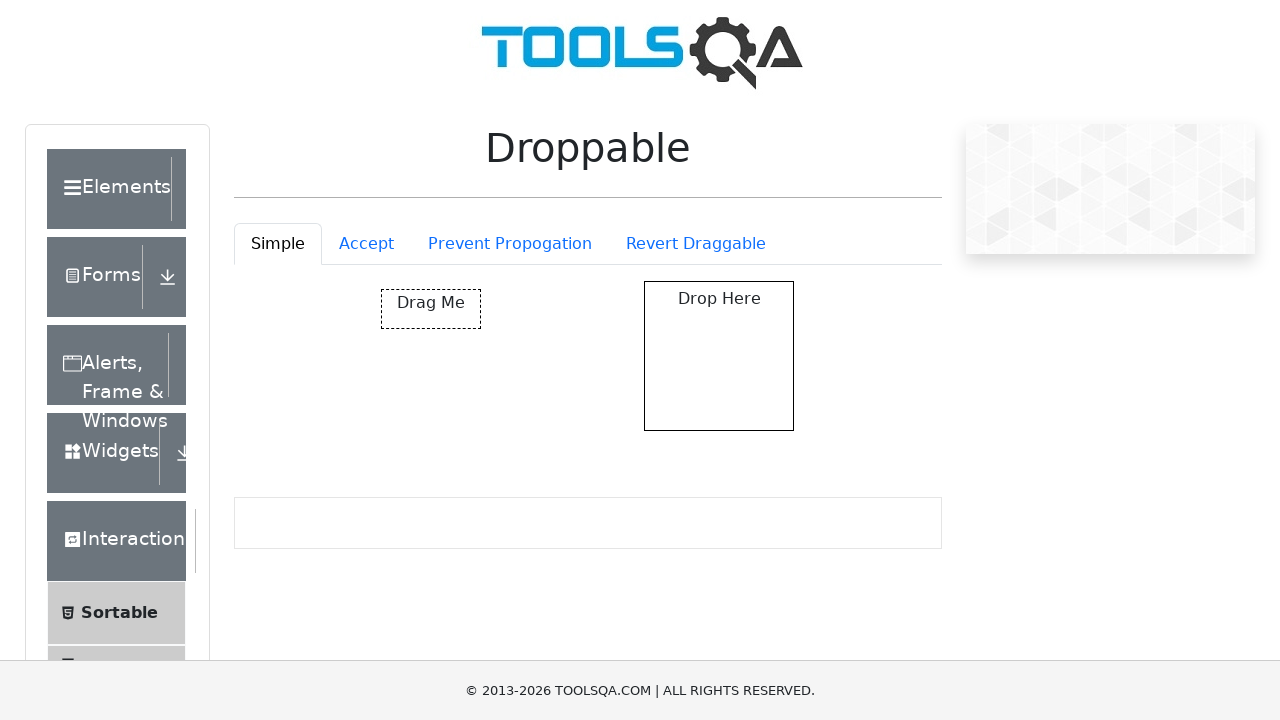

Dragged 'Drag me' element onto drop target at (719, 356)
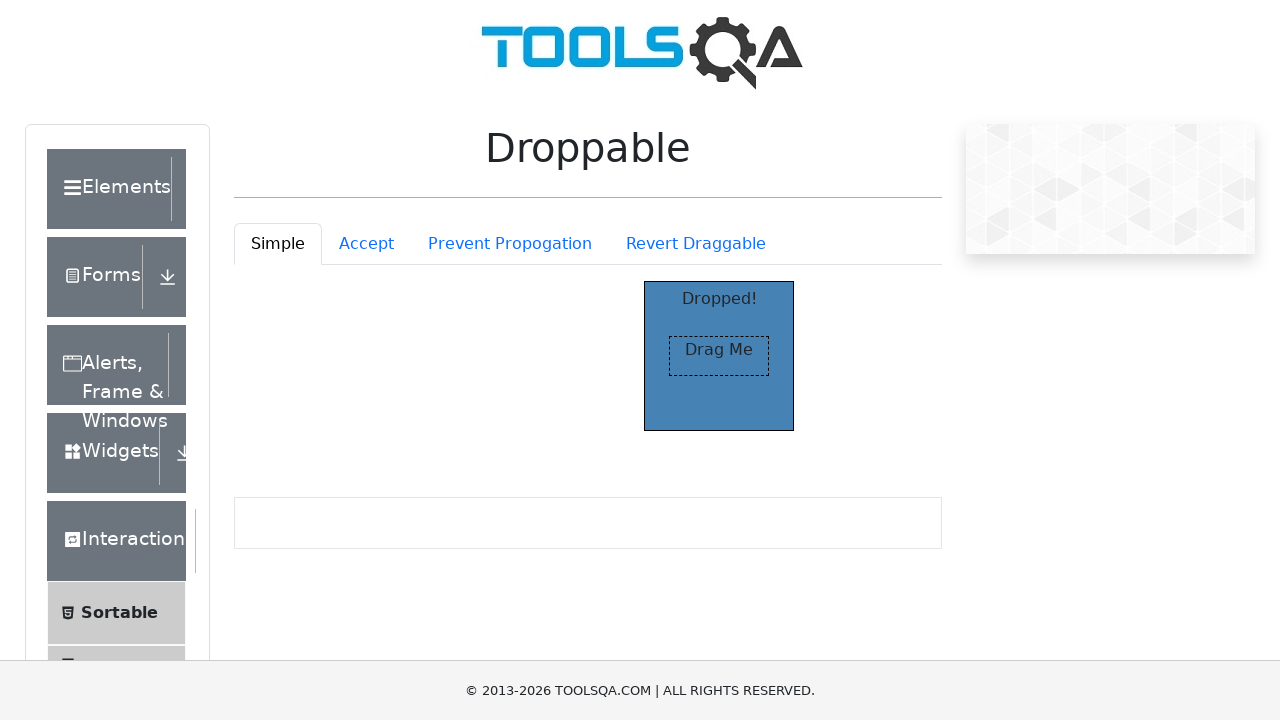

Verified 'Dropped!' text appeared in drop target
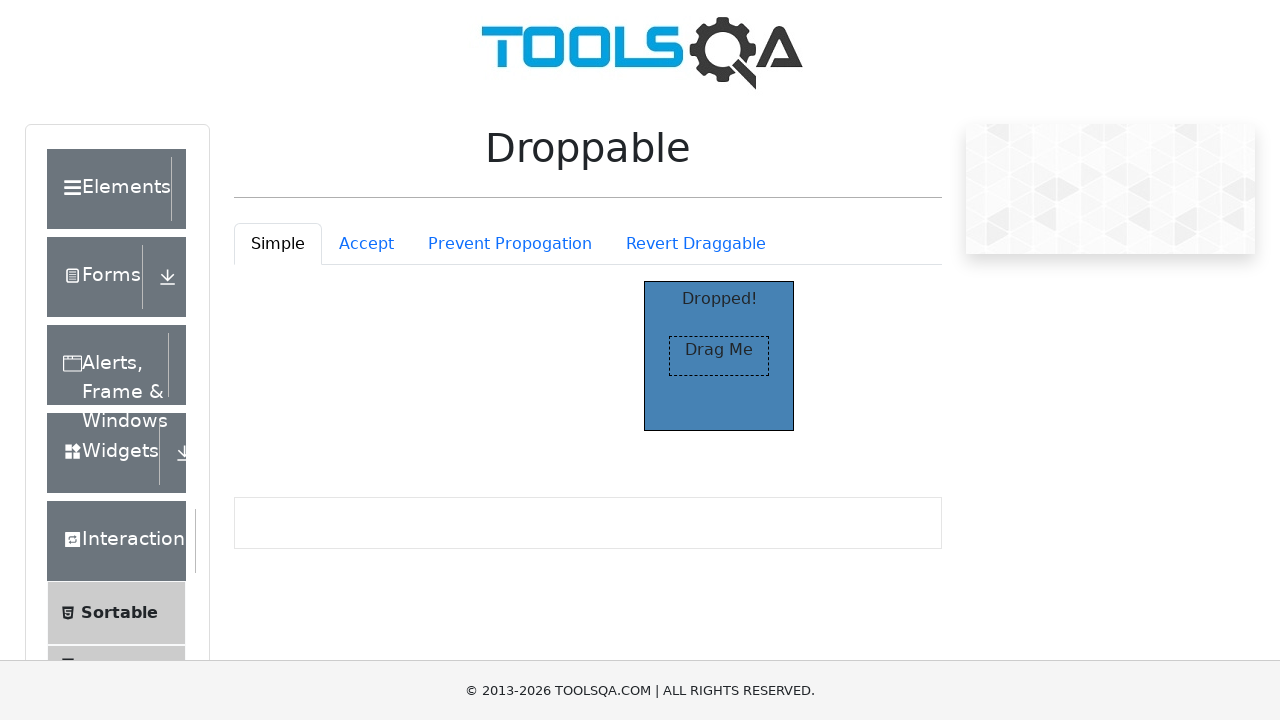

Retrieved the 'Dropped!' text content
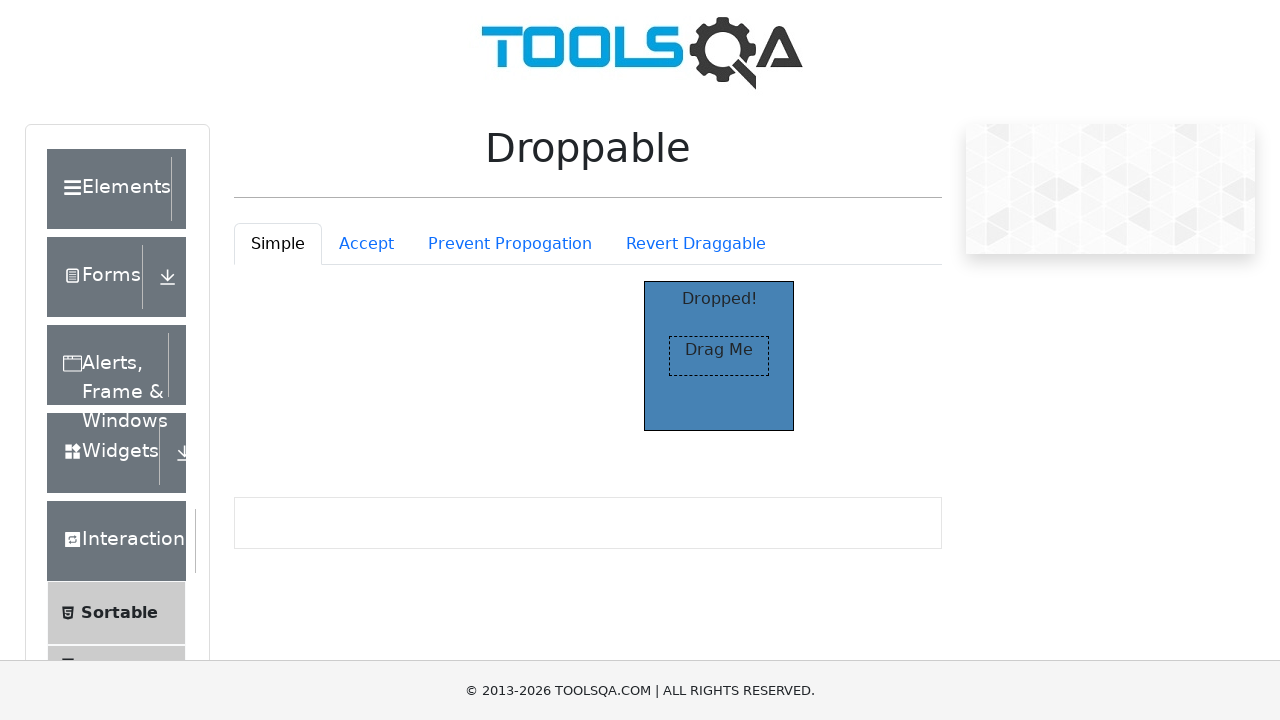

Assertion passed: drop target text is 'Dropped!'
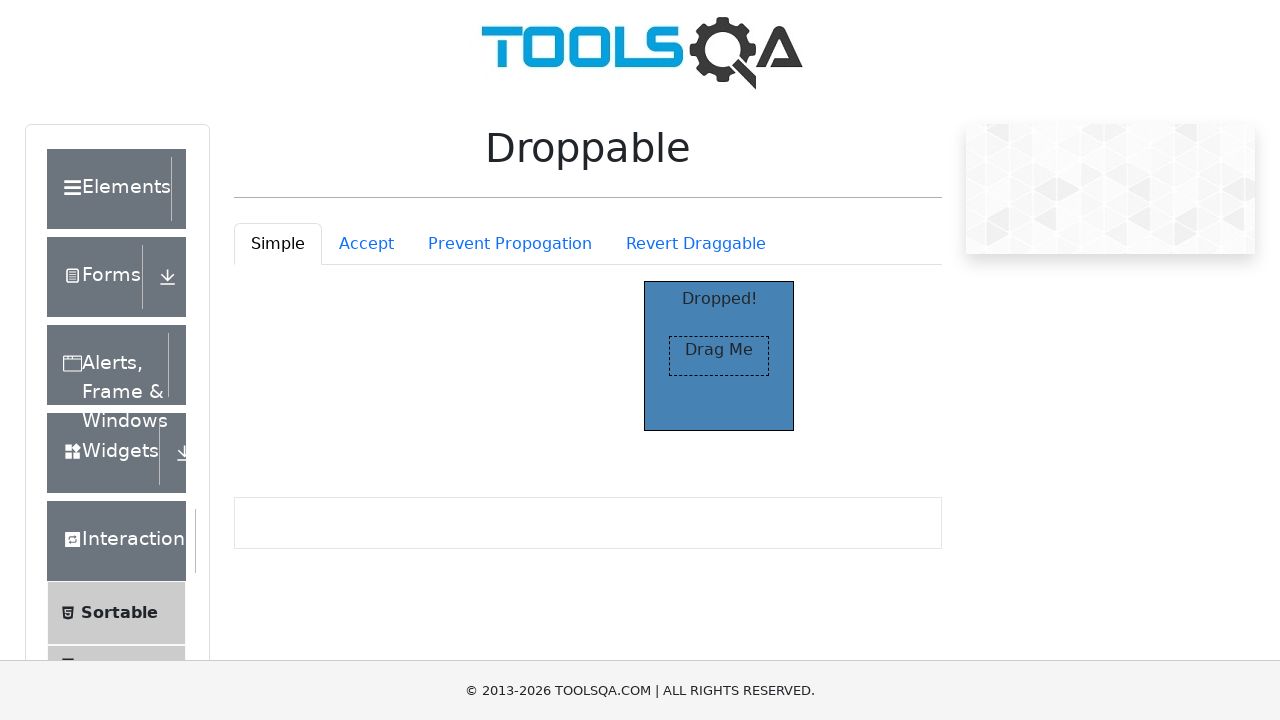

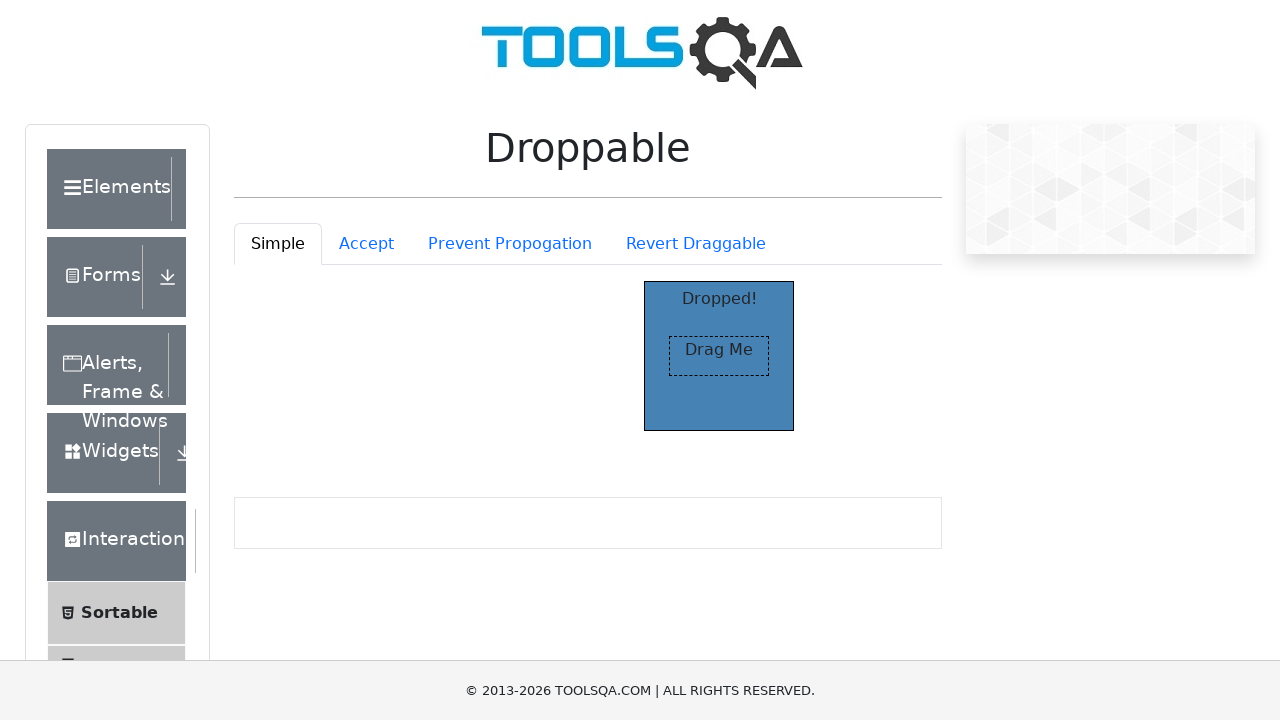